Tests registration form on the first page by filling in first name, last name, and email fields, then submitting the form and verifying success message

Starting URL: http://suninjuly.github.io/registration1.html

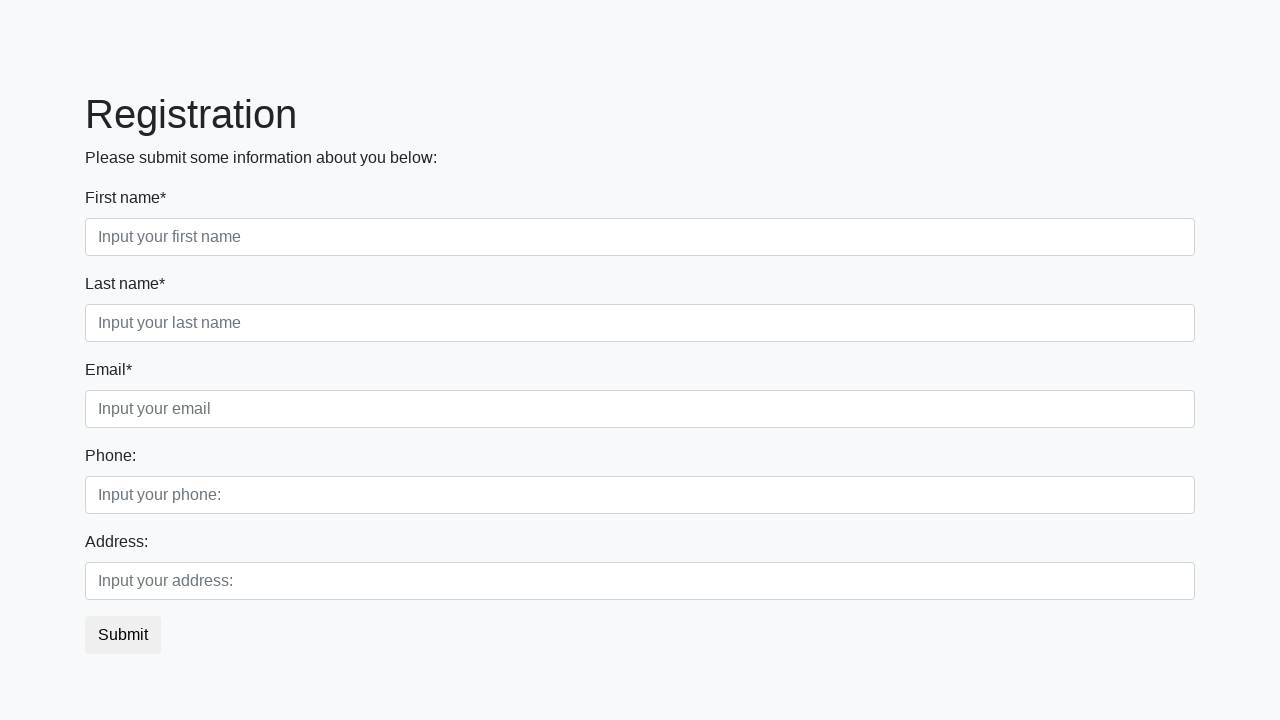

Filled first name field with 'Ivan' on .first_block .first
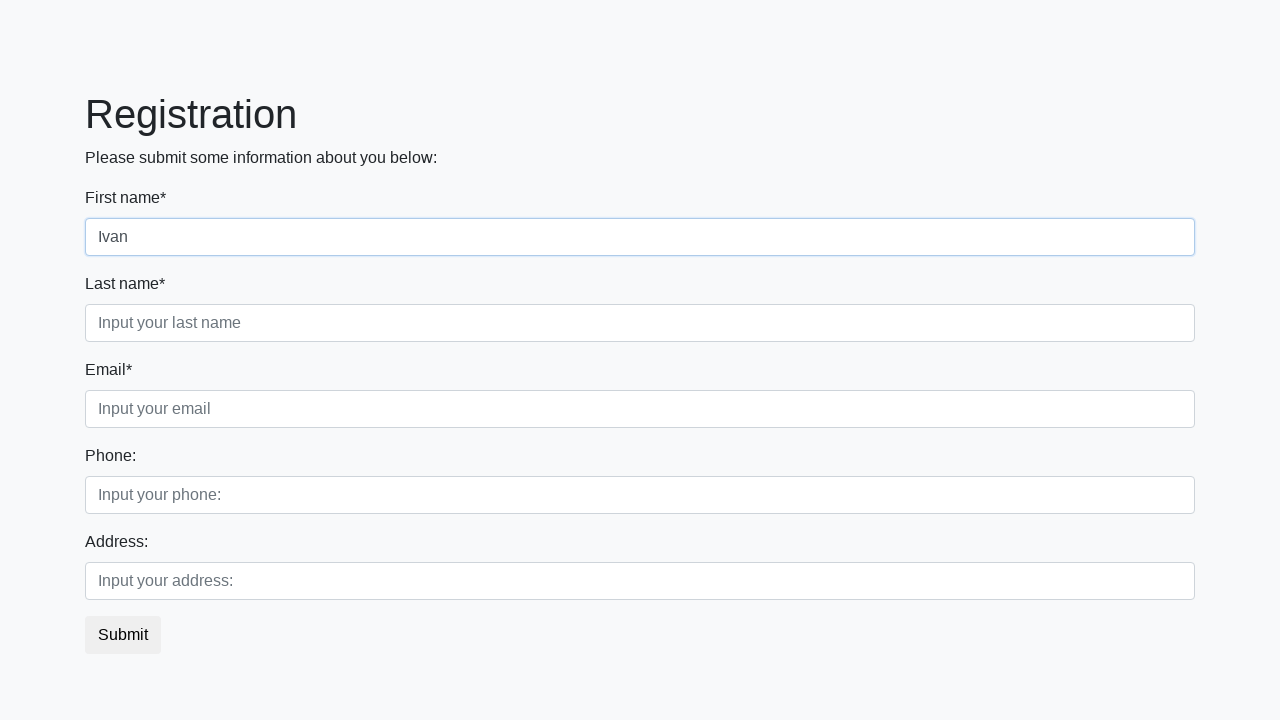

Filled last name field with 'Petrov' on .first_block .second
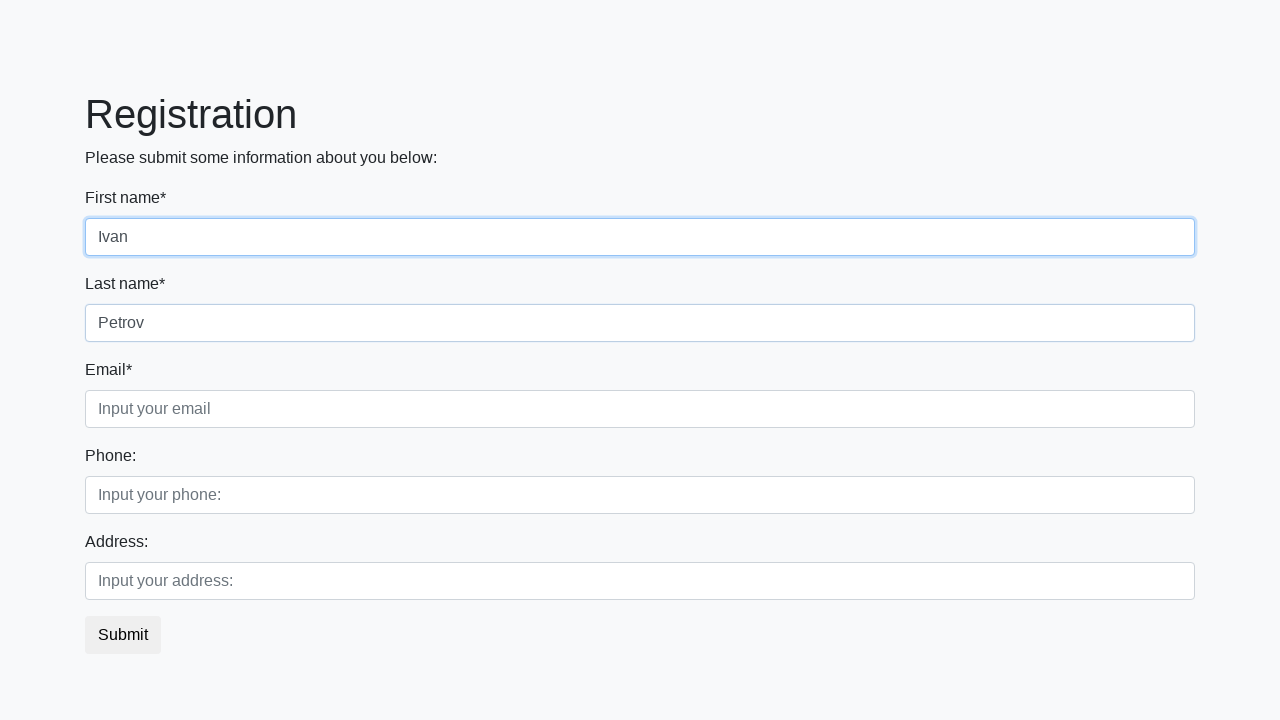

Filled email field with 'petrov@example.com' on .first_block .third
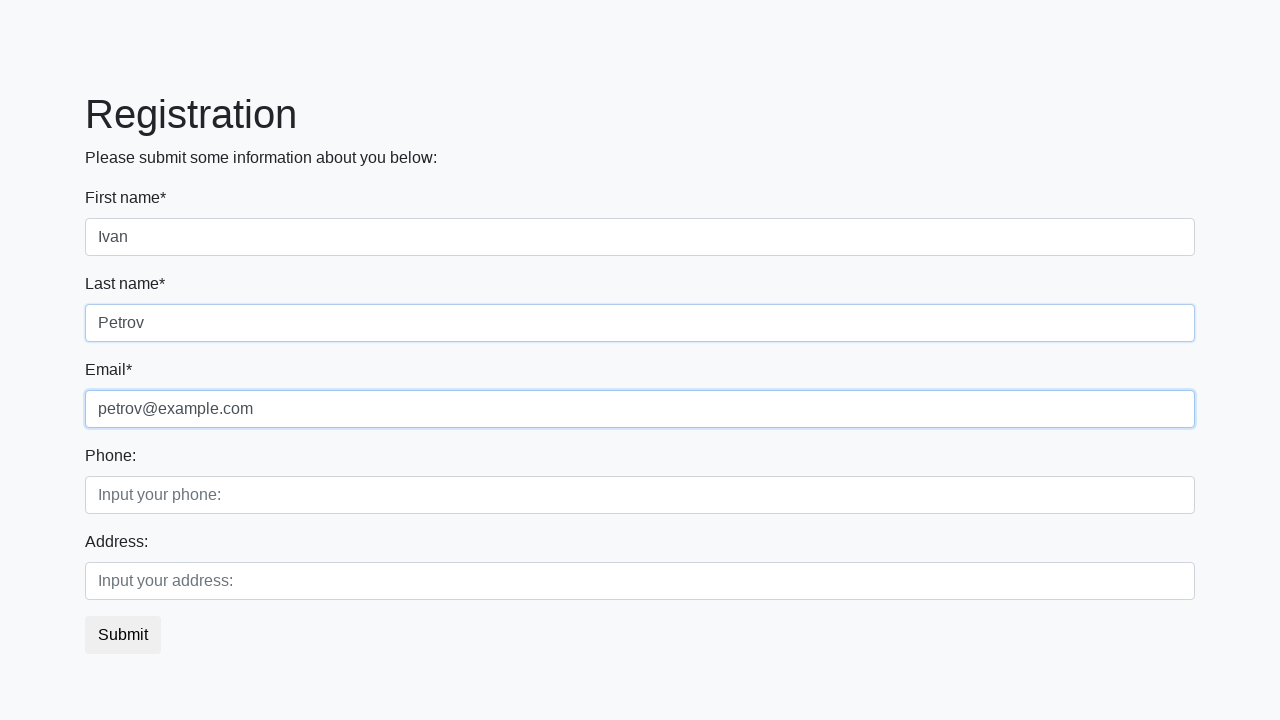

Clicked submit button to register at (123, 635) on button.btn
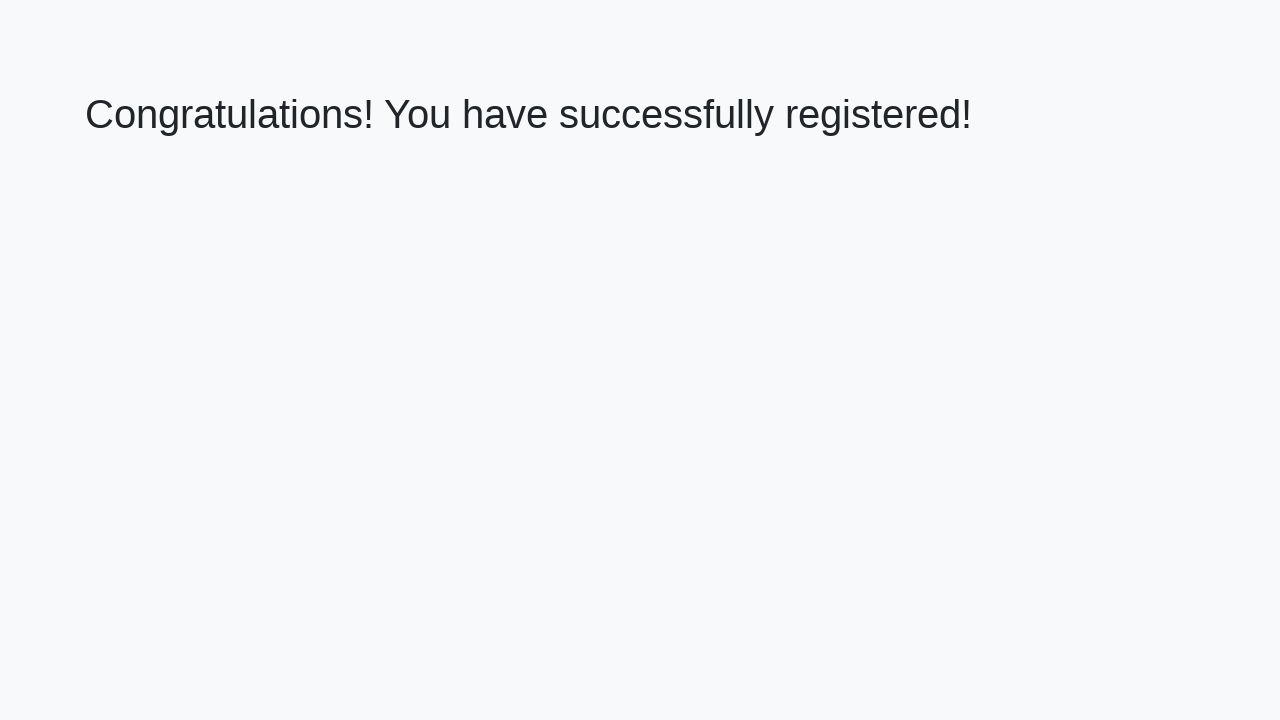

Success page loaded with heading element
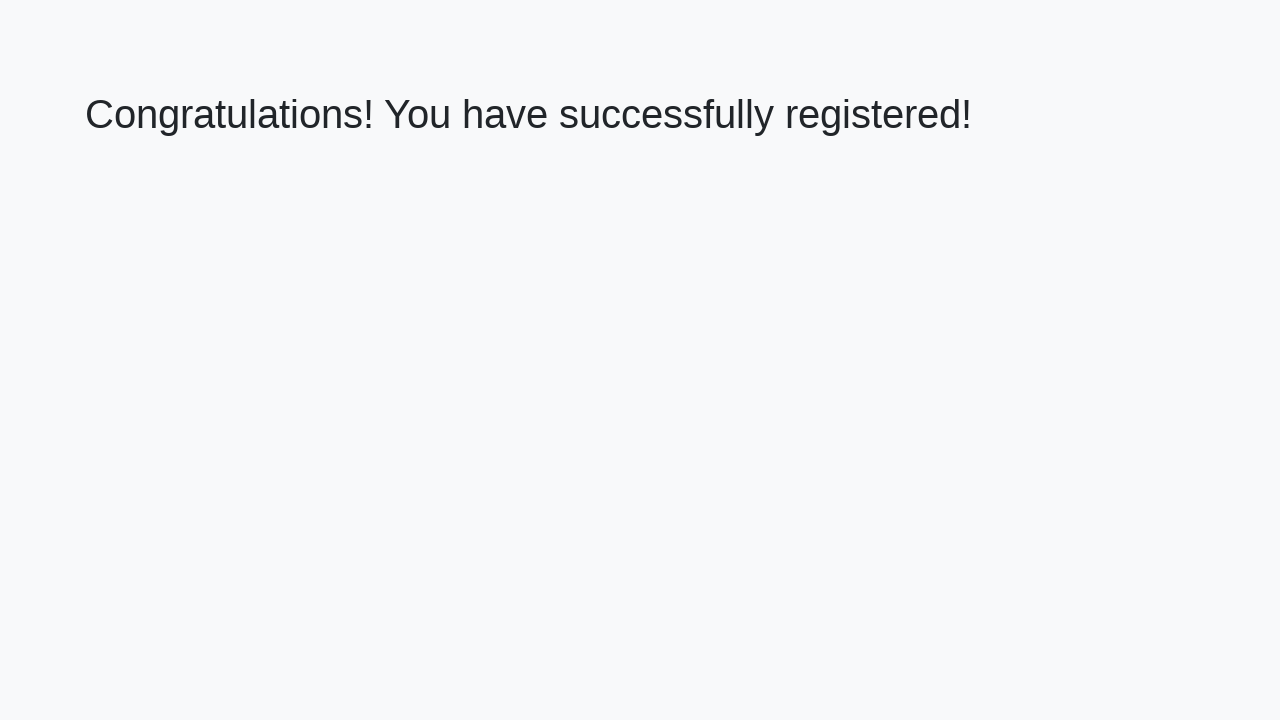

Retrieved heading text from success page
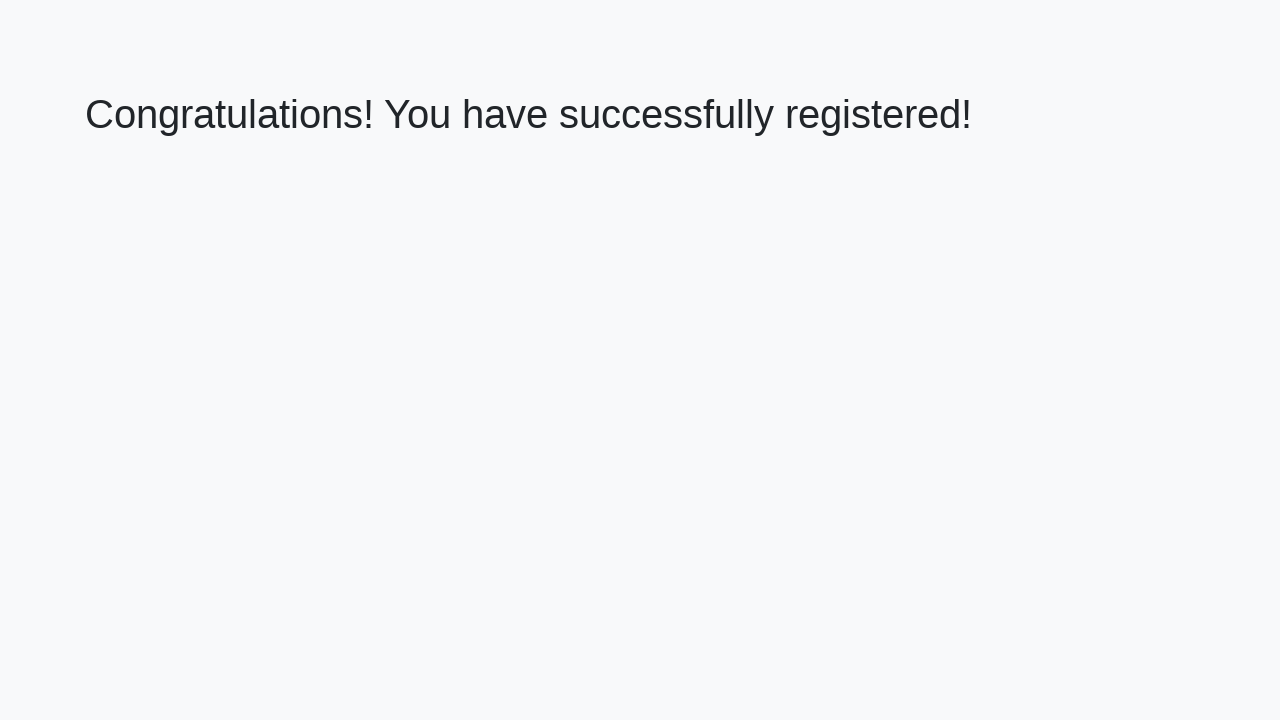

Verified success message matches expected text
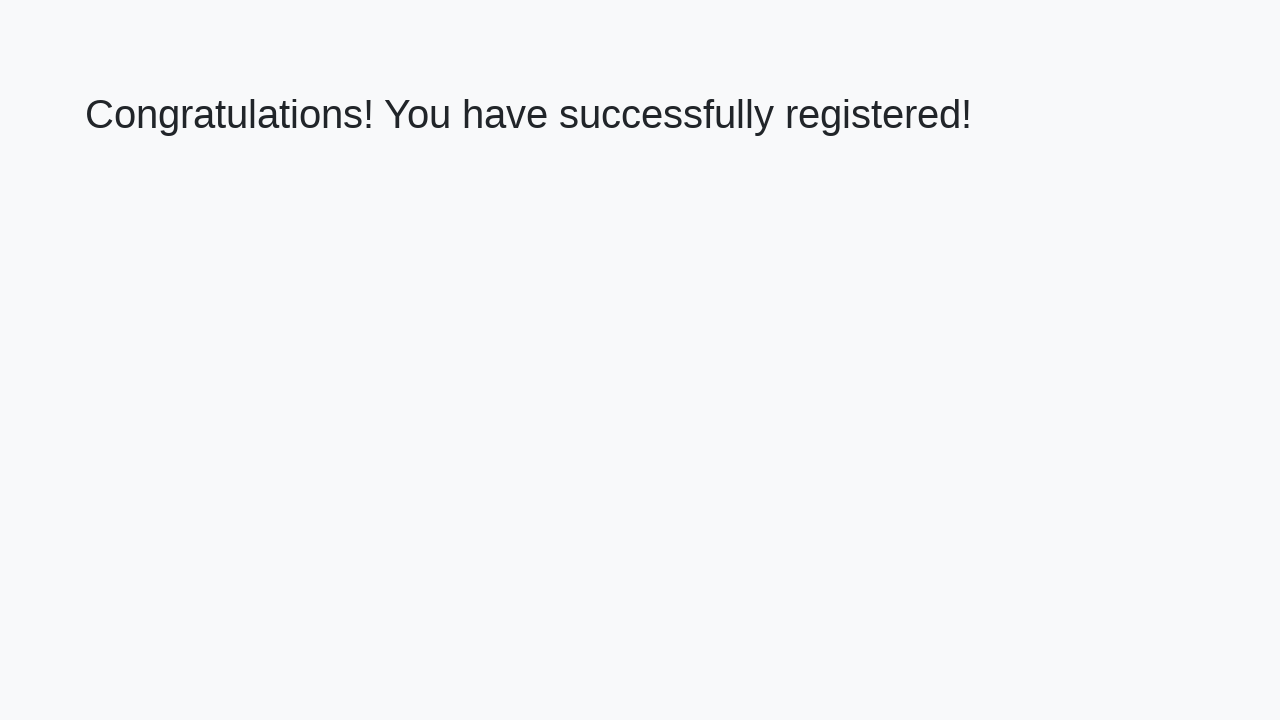

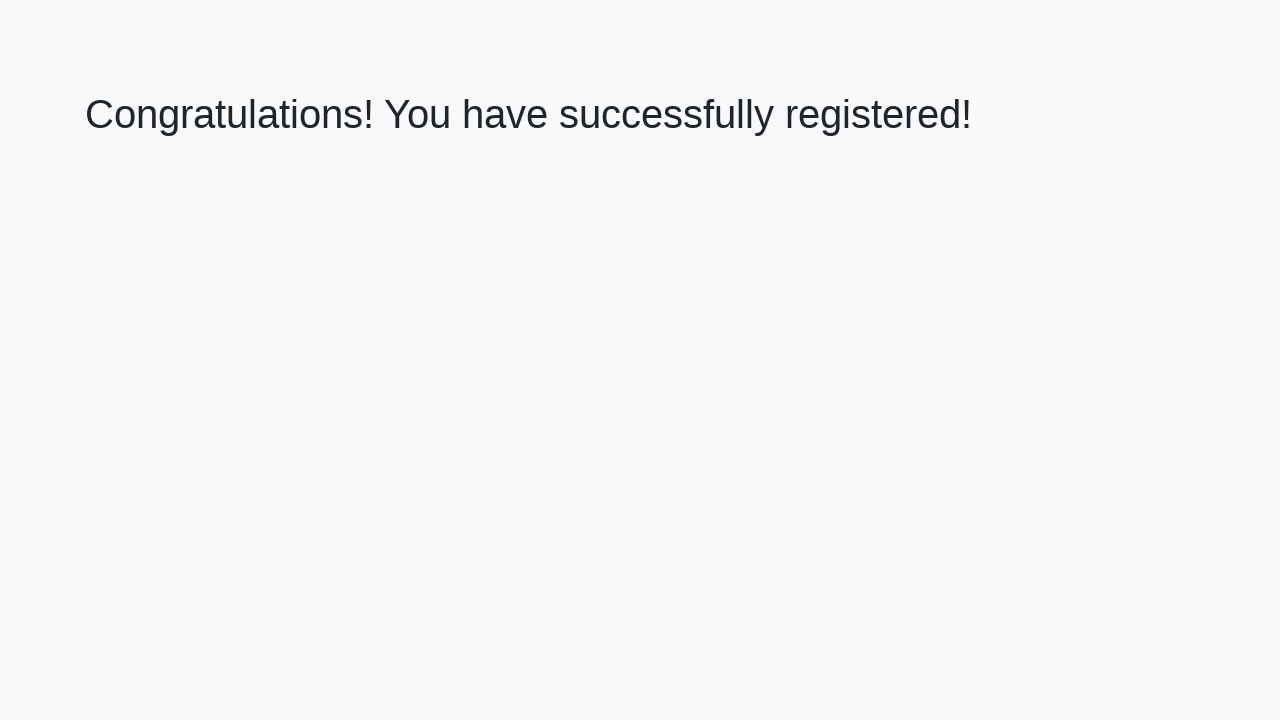